Searches for and clicks on the Learn XPath item

Starting URL: https://selenium-blog.herokuapp.com/users/1

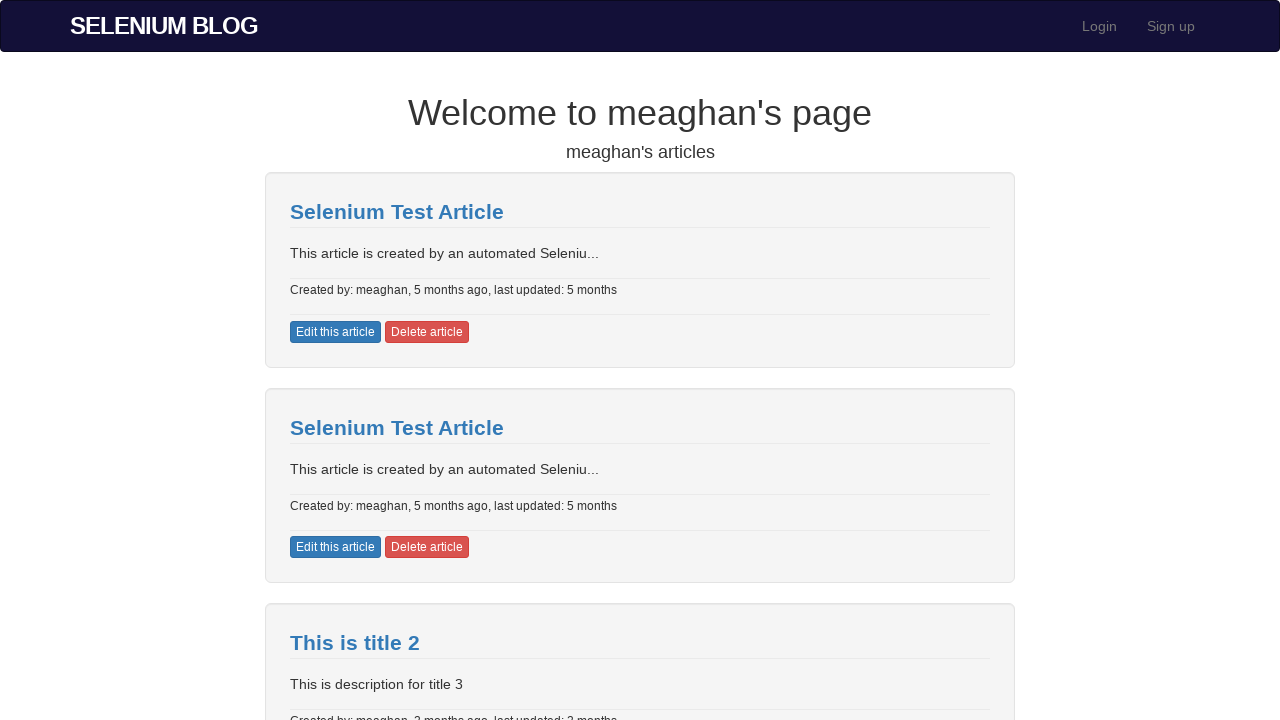

Clicked on the Learn XPath item at (397, 212) on xpath=/html/body/div[2]/div[1]/div/div/div[1]/a
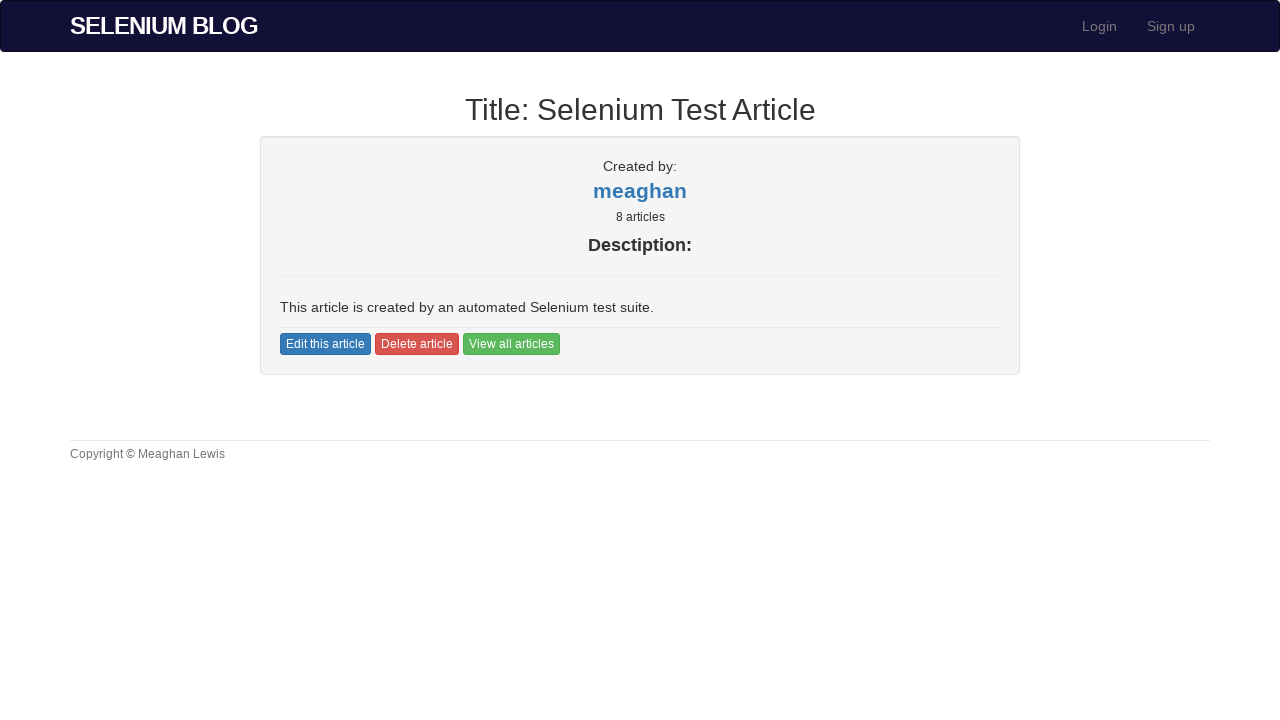

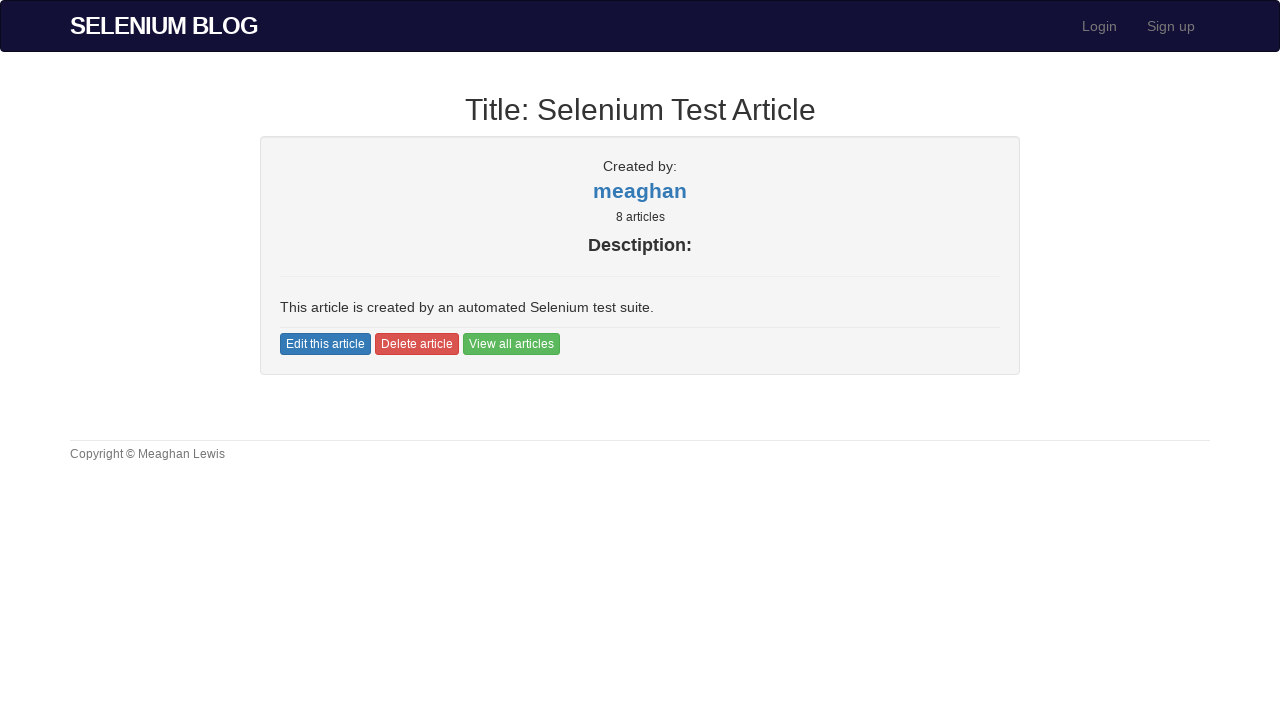